Tests dropdown functionality on Rahul Shetty Academy practice page by selecting all three options from the dropdown

Starting URL: https://rahulshettyacademy.com/AutomationPractice/

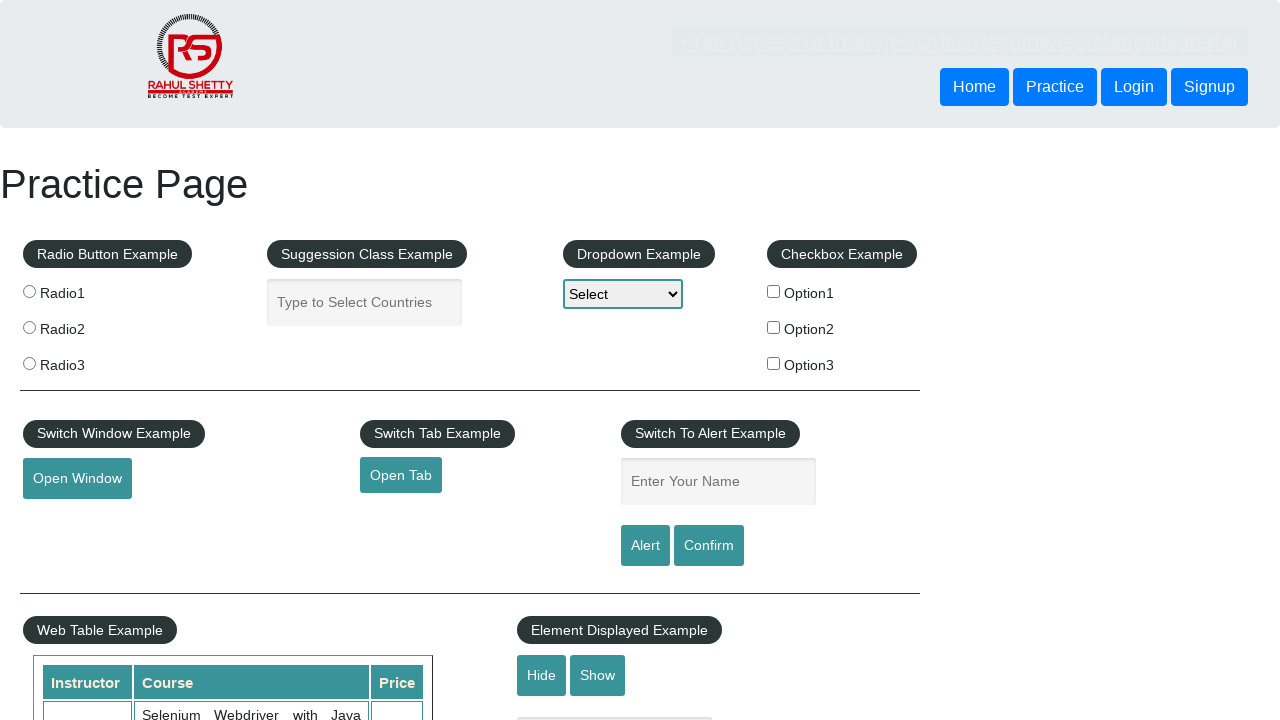

Waited for dropdown element to load on Rahul Shetty Academy practice page
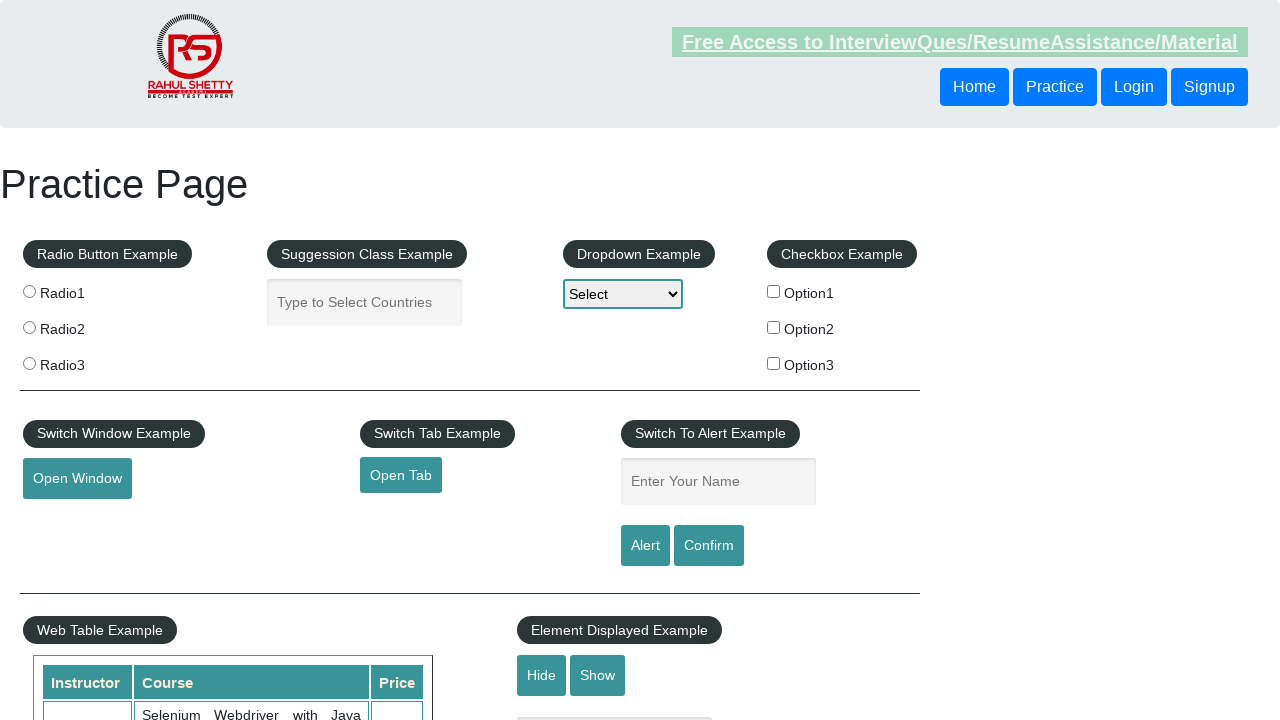

Selected Option1 from dropdown on [id="dropdown-class-example"]
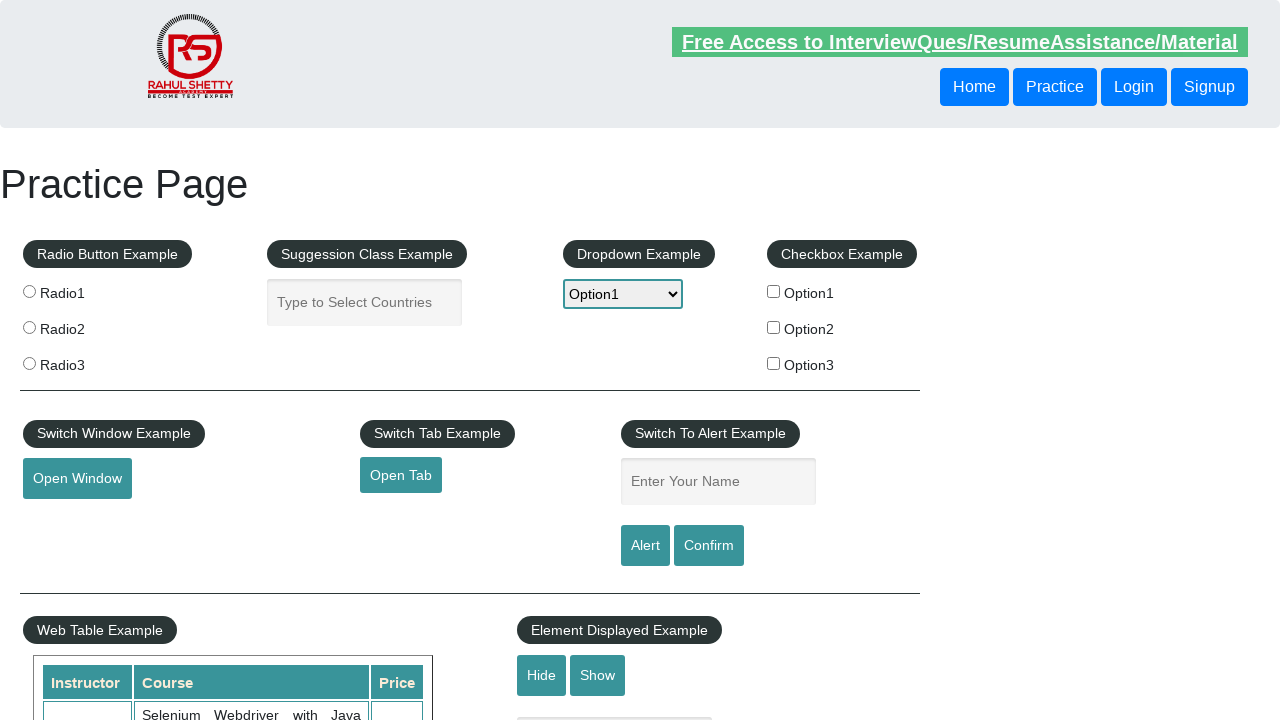

Selected Option2 from dropdown on [id="dropdown-class-example"]
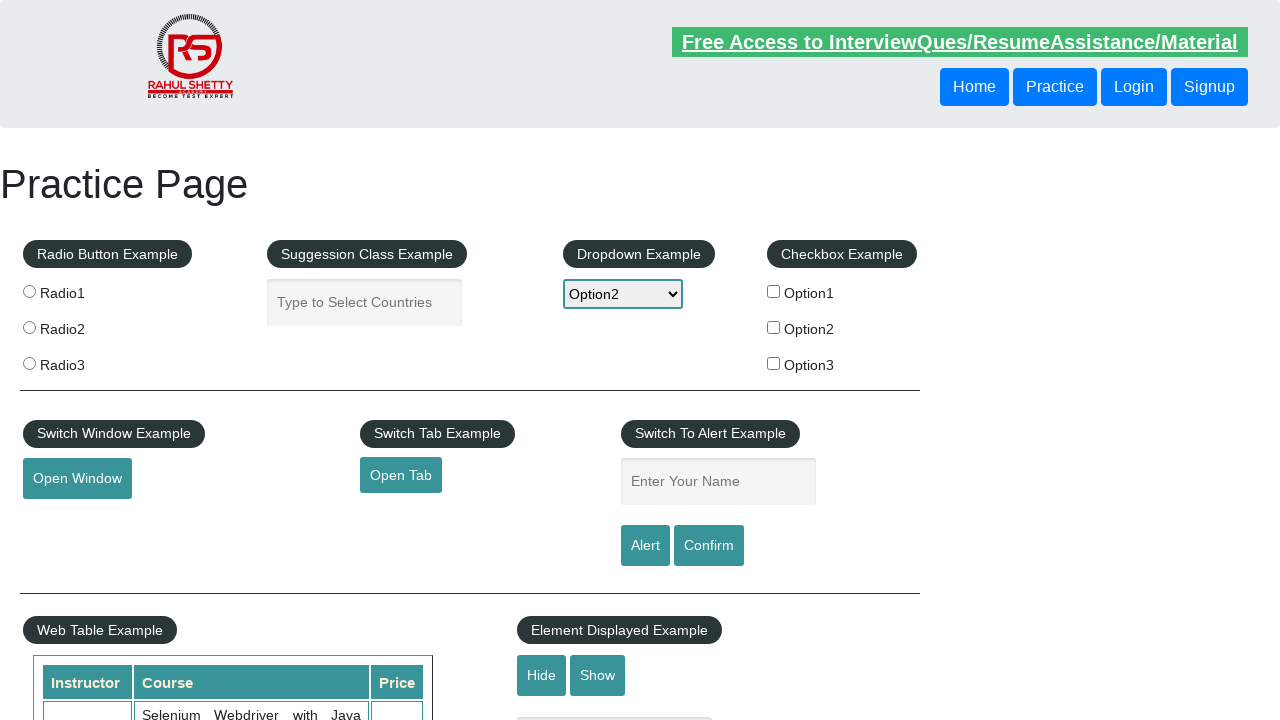

Selected Option3 from dropdown on [id="dropdown-class-example"]
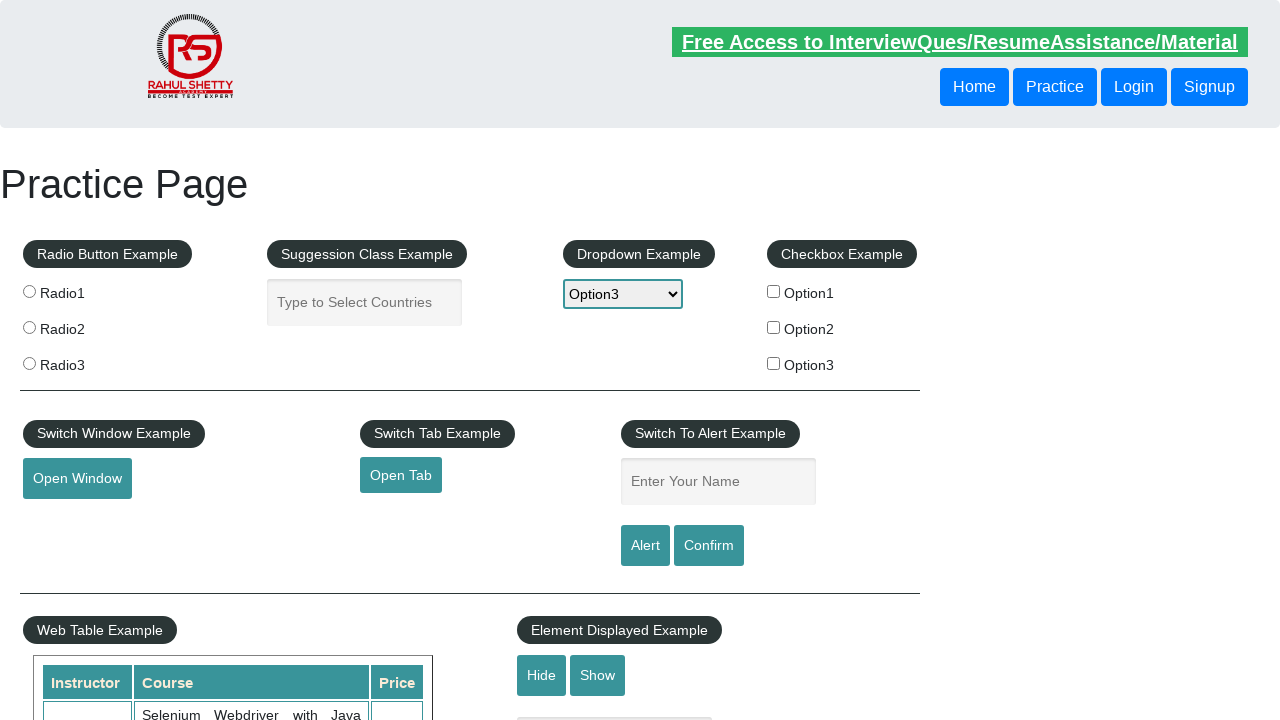

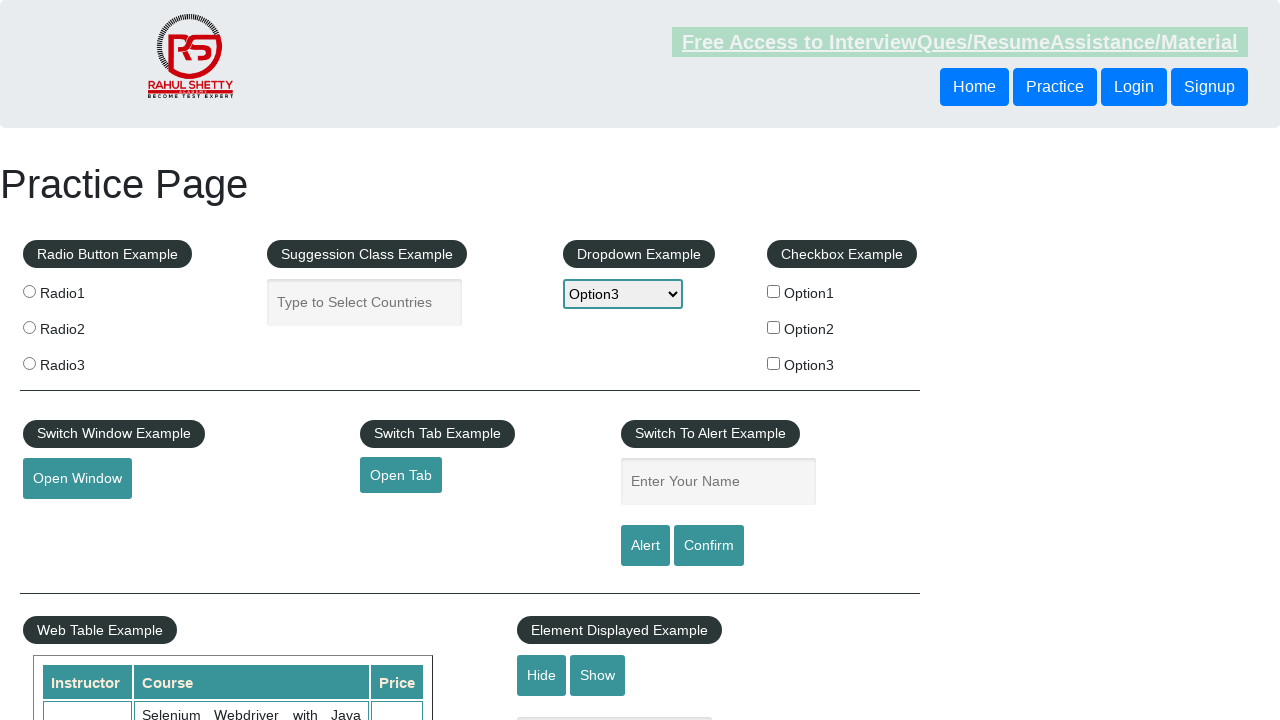